Tests that the currently applied filter link is highlighted with the selected class

Starting URL: https://demo.playwright.dev/todomvc

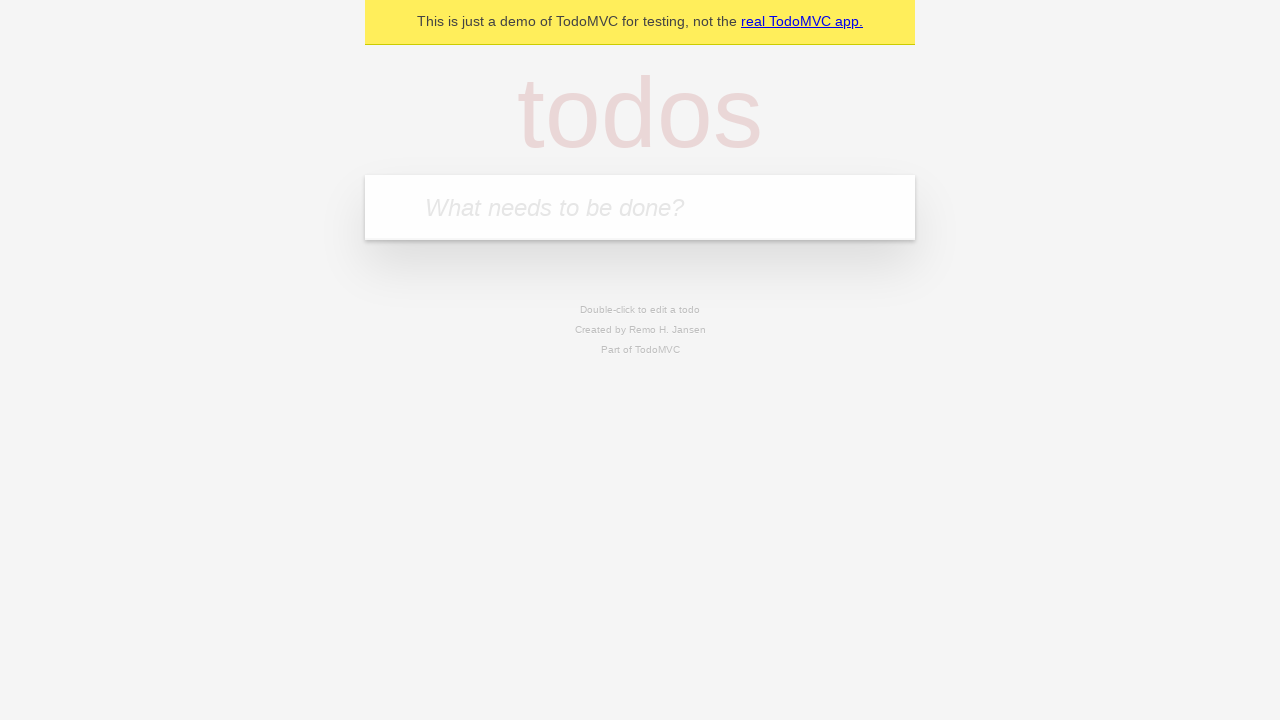

Filled todo input with 'buy some cheese' on internal:attr=[placeholder="What needs to be done?"i]
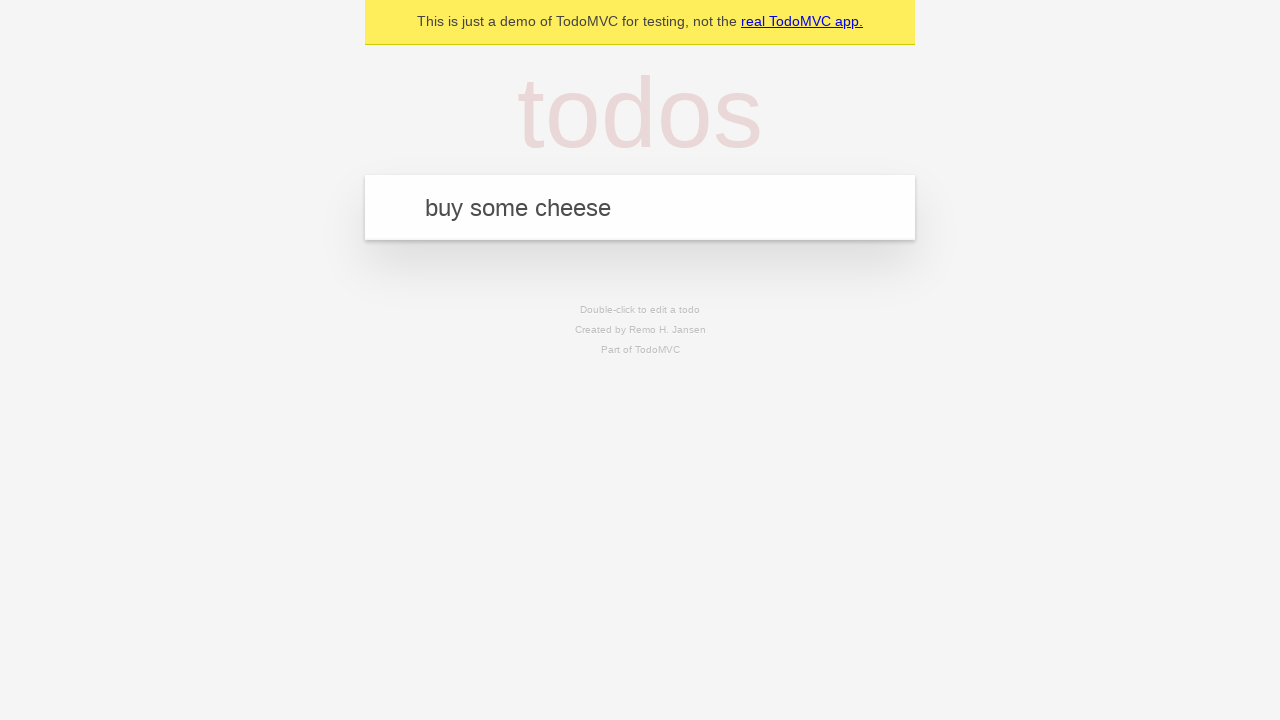

Pressed Enter to create todo 'buy some cheese' on internal:attr=[placeholder="What needs to be done?"i]
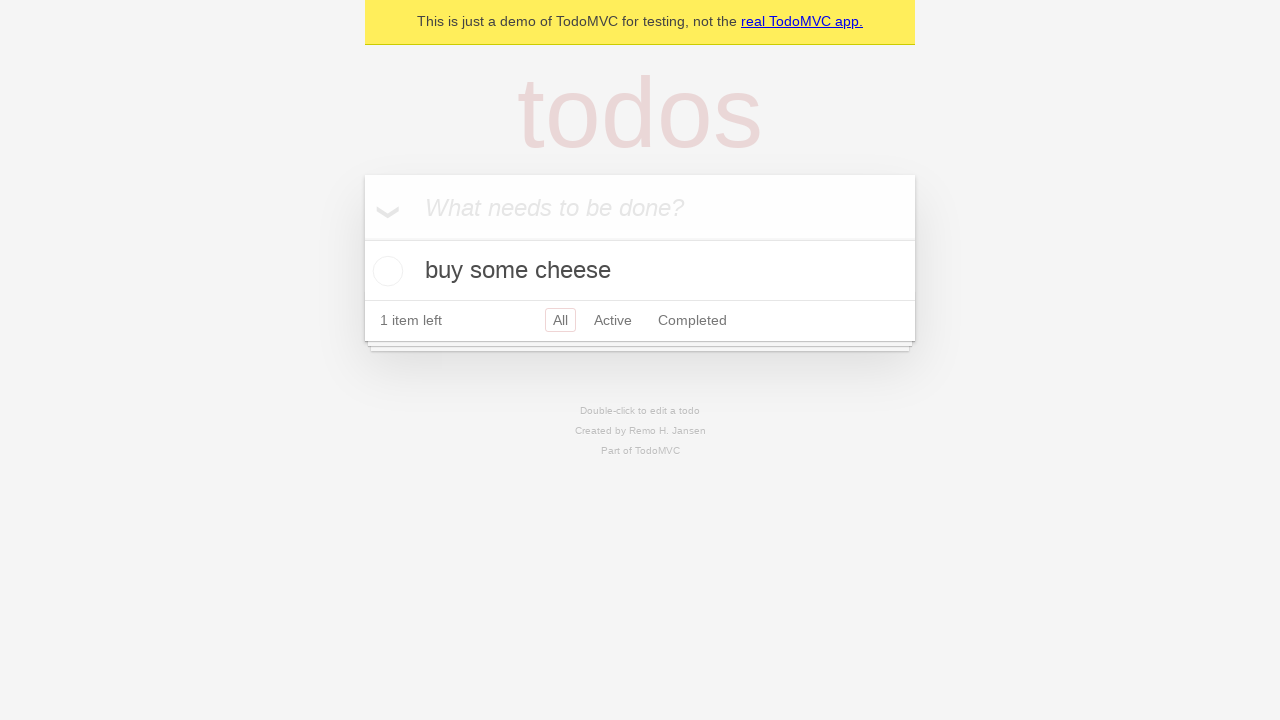

Filled todo input with 'feed the cat' on internal:attr=[placeholder="What needs to be done?"i]
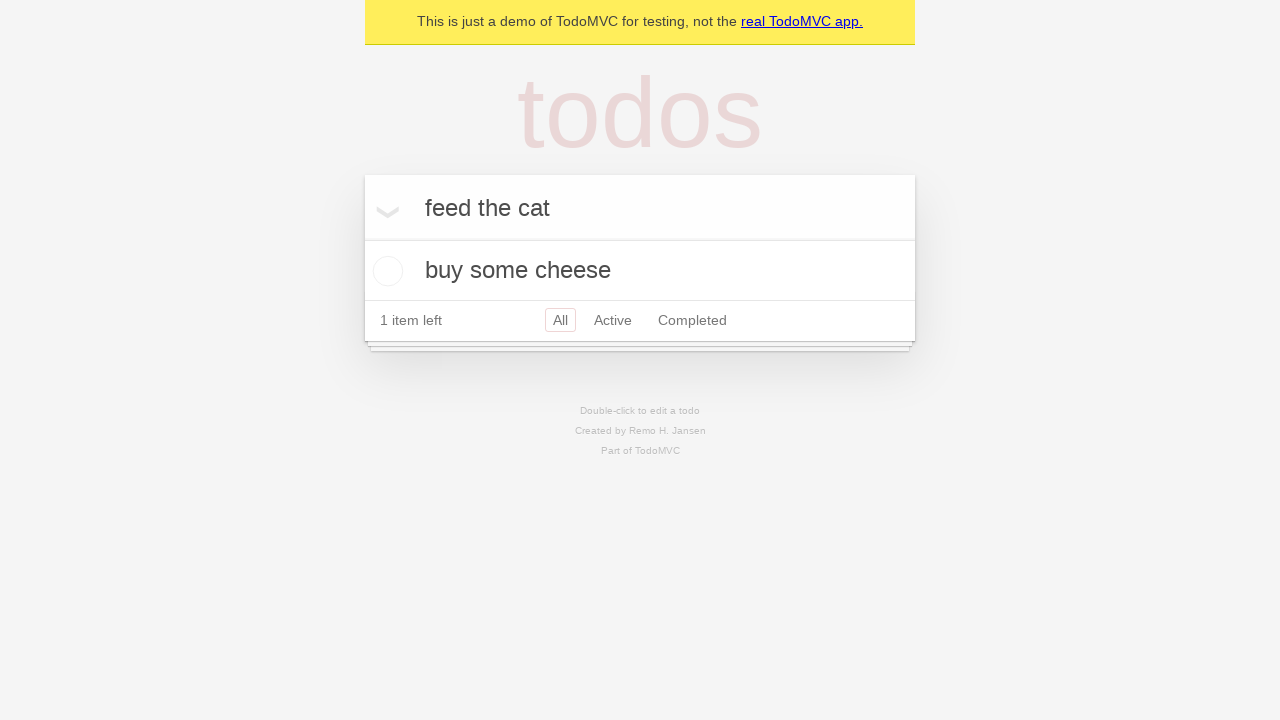

Pressed Enter to create todo 'feed the cat' on internal:attr=[placeholder="What needs to be done?"i]
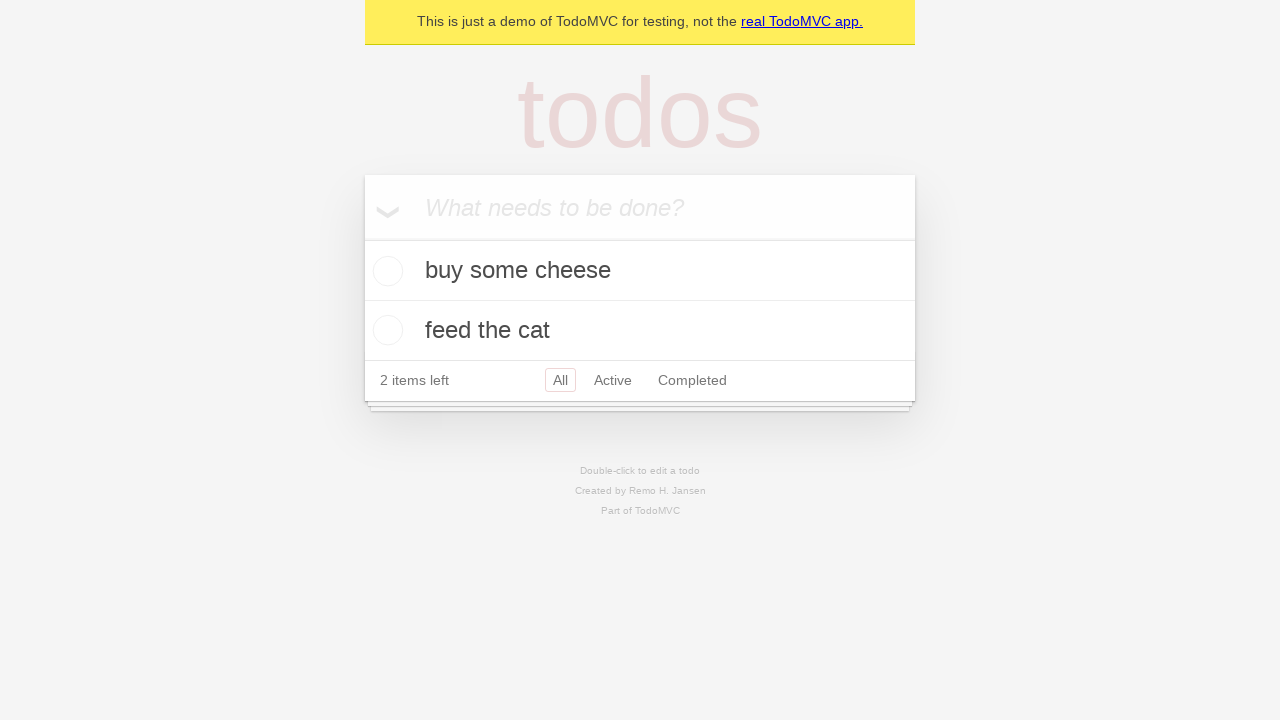

Filled todo input with 'book a doctors appointment' on internal:attr=[placeholder="What needs to be done?"i]
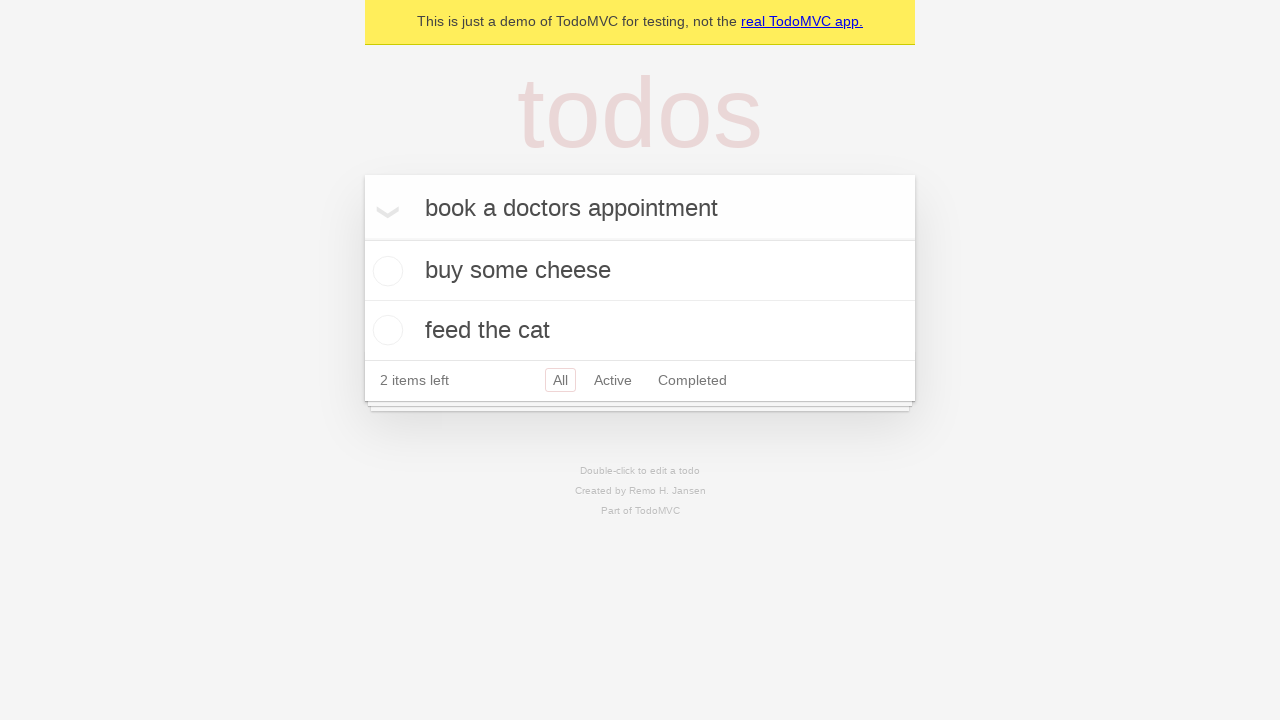

Pressed Enter to create todo 'book a doctors appointment' on internal:attr=[placeholder="What needs to be done?"i]
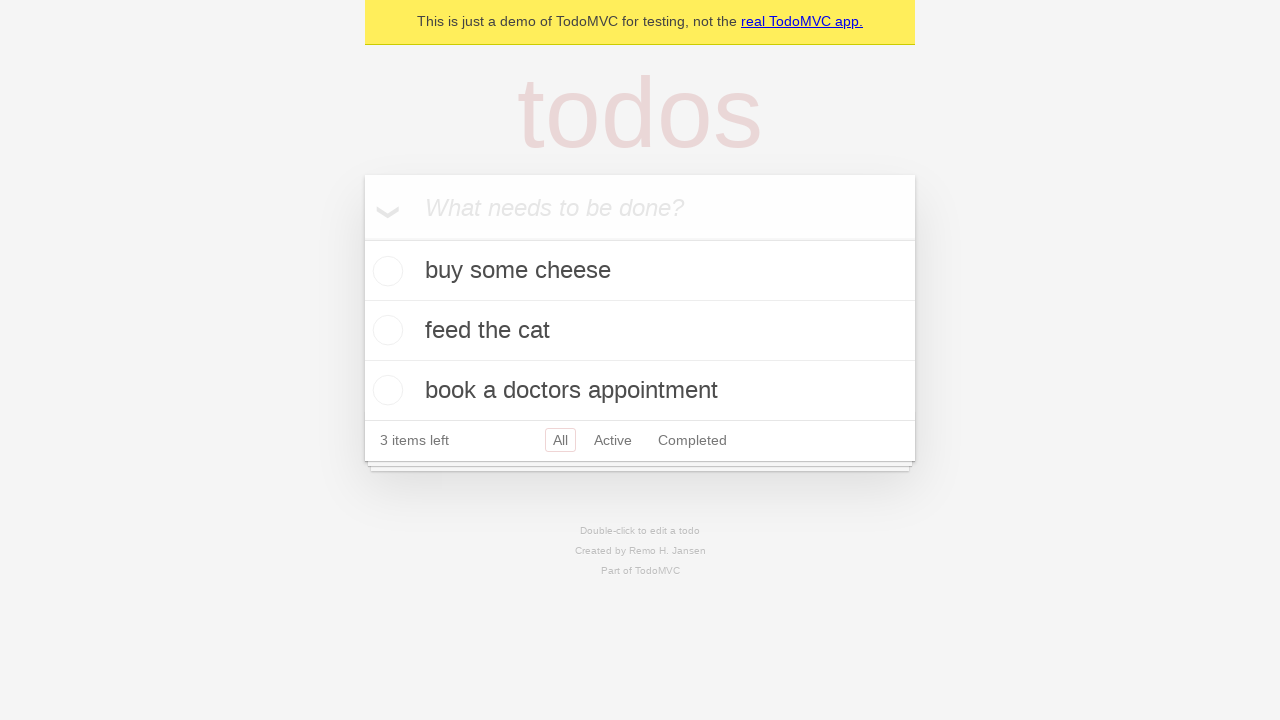

Waited for all 3 todos to be created
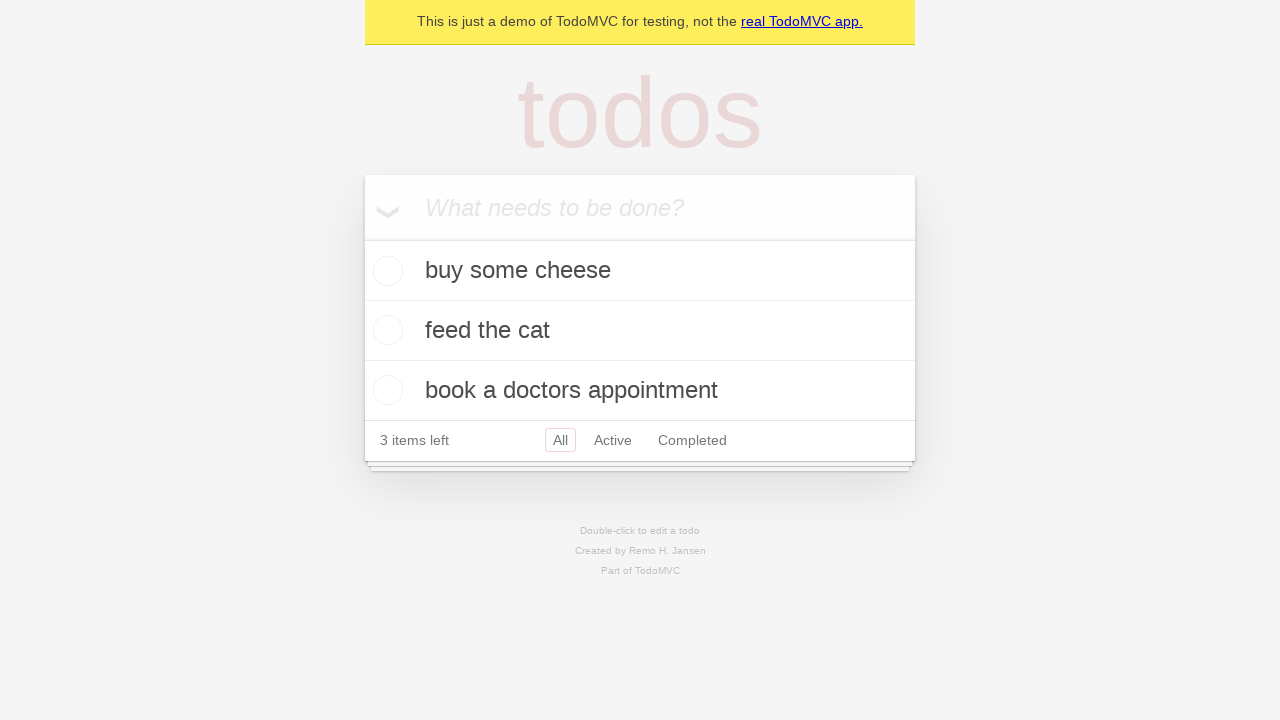

Located Active filter link
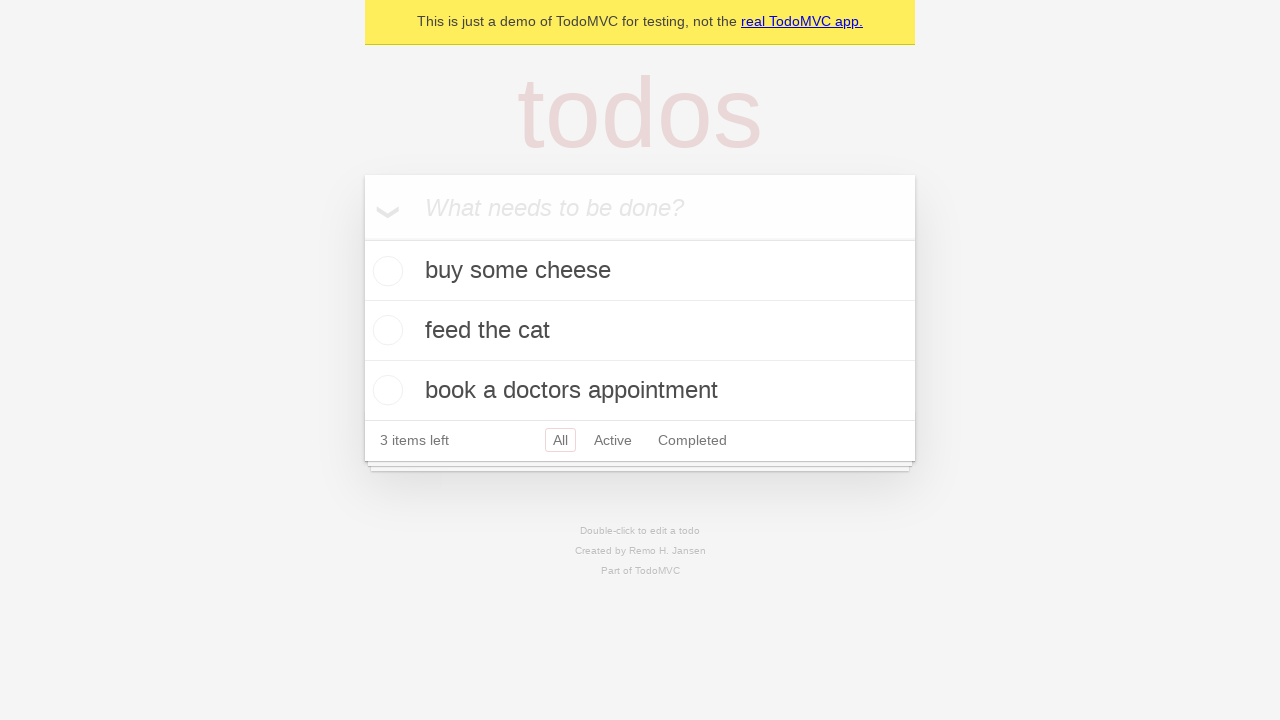

Located Completed filter link
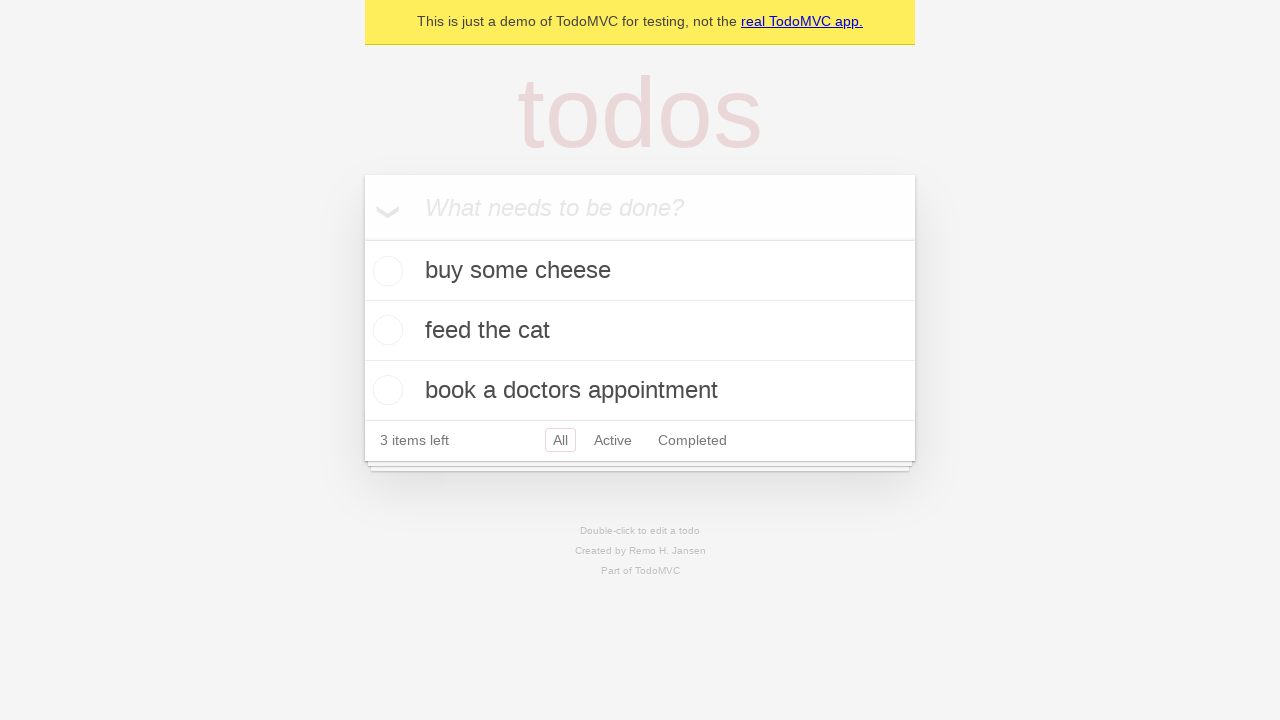

Clicked Active filter link at (613, 440) on internal:role=link[name="Active"i]
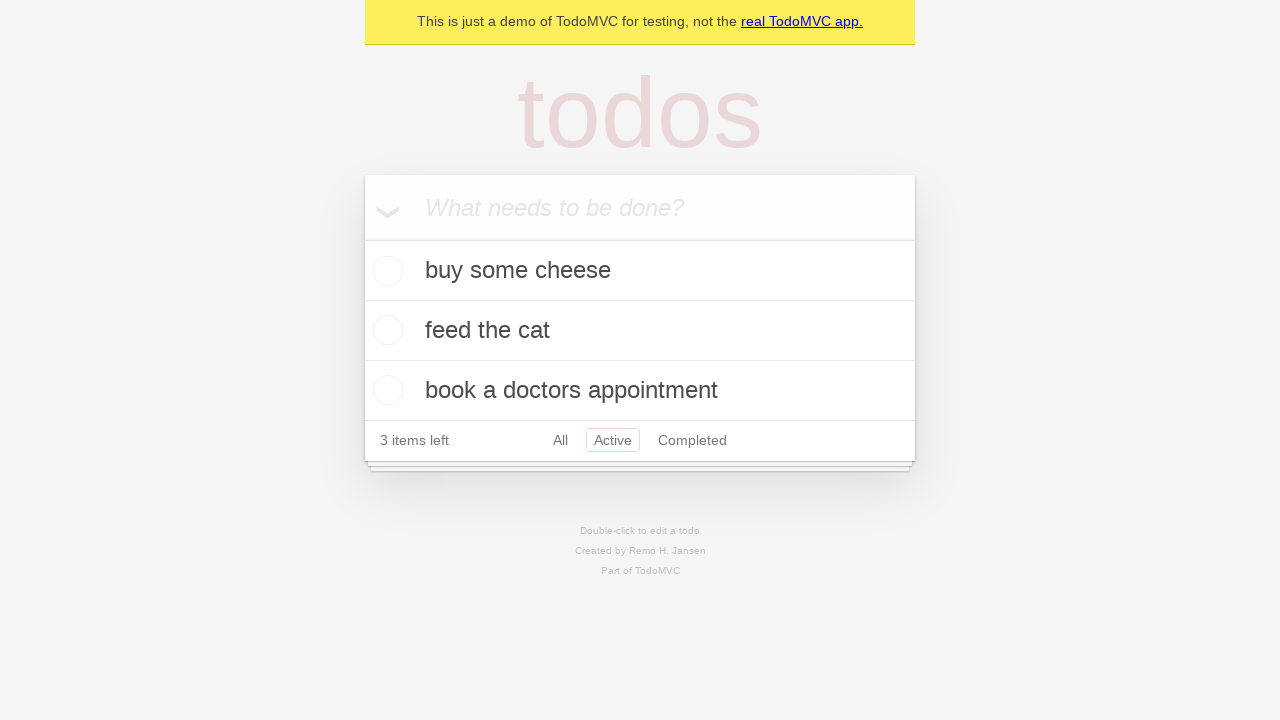

Clicked Completed filter link and verified it is highlighted with selected class at (692, 440) on internal:role=link[name="Completed"i]
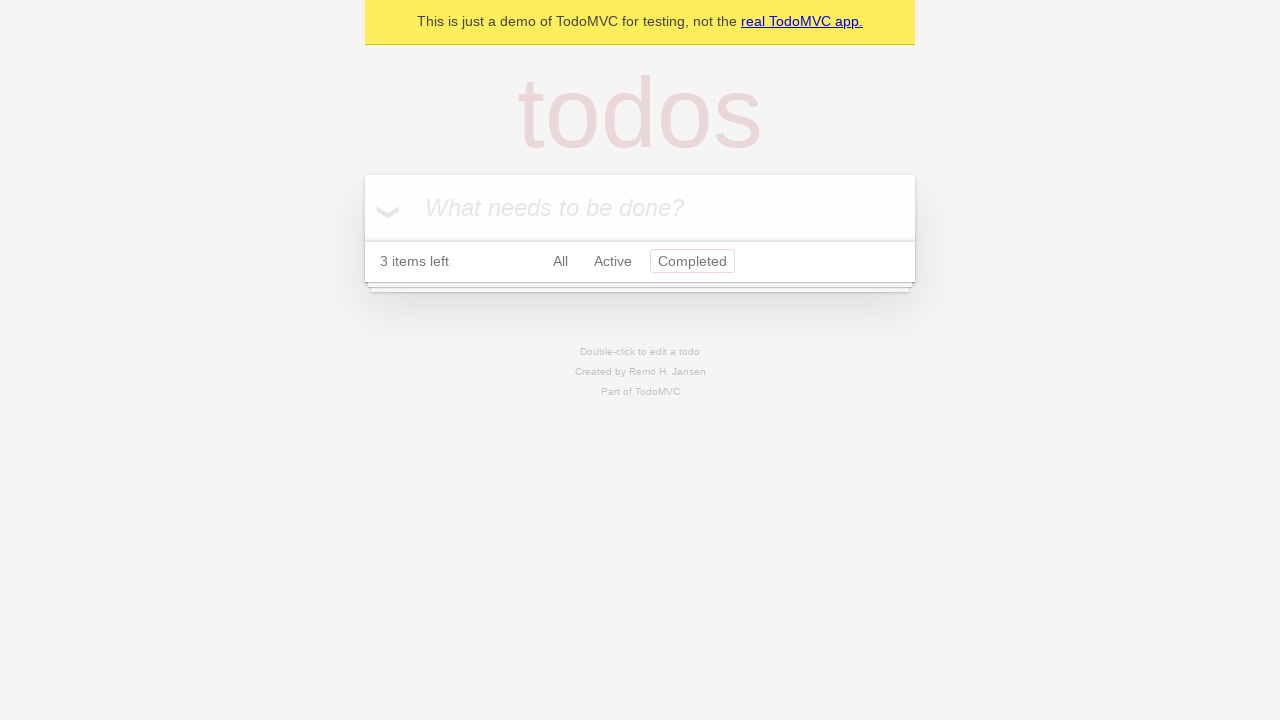

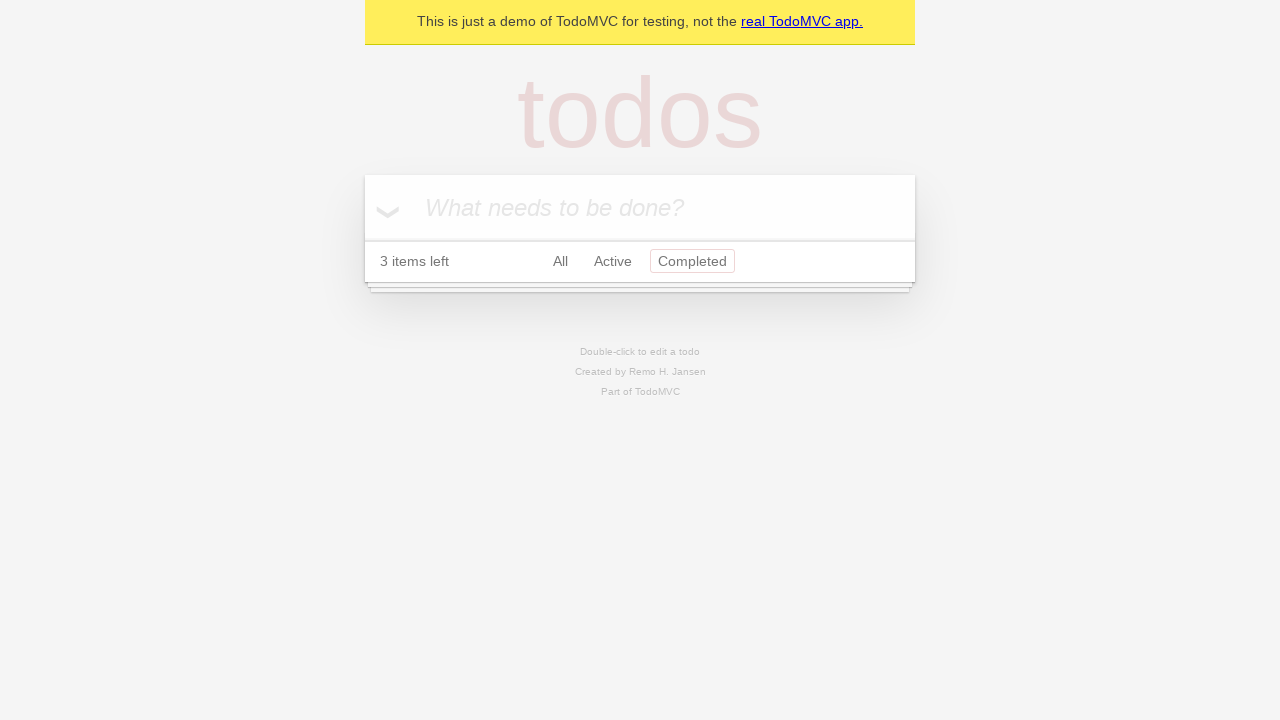